Tests jQuery UI checkbox/radio button functionality by switching to an iframe and clicking on a radio button option, then scrolling down the page

Starting URL: https://jqueryui.com/checkboxradio/

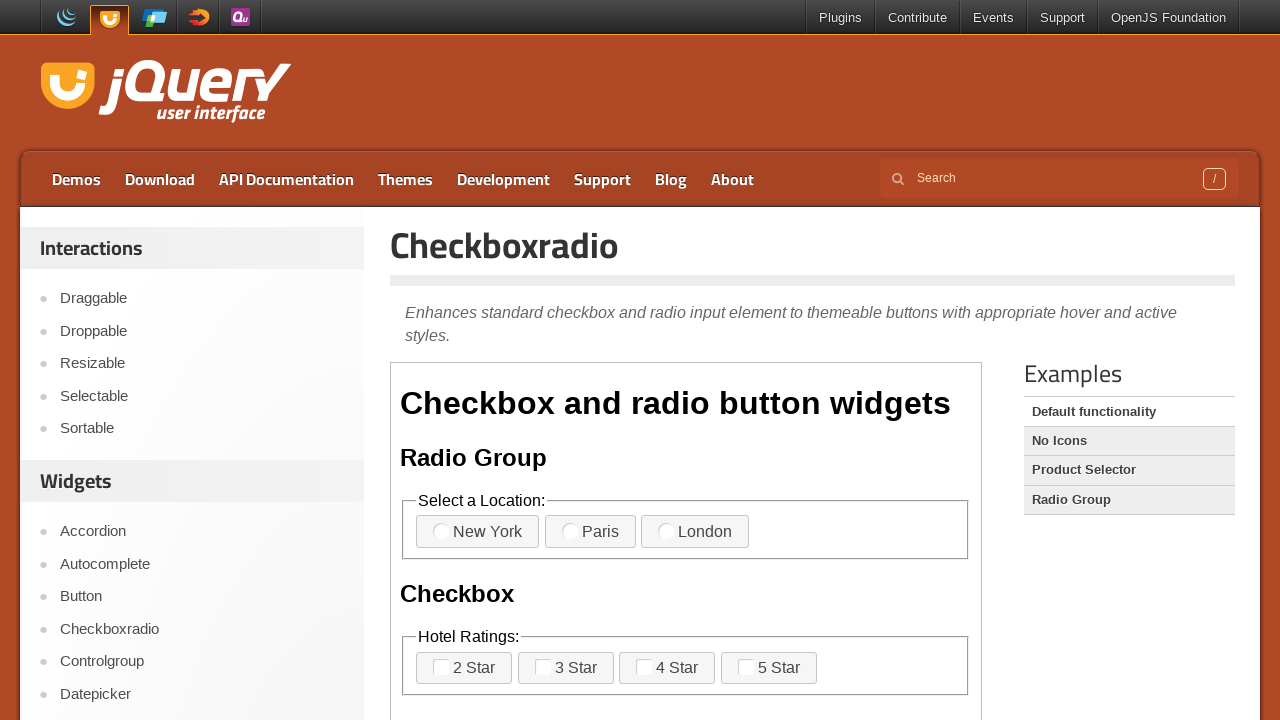

Located the demo iframe
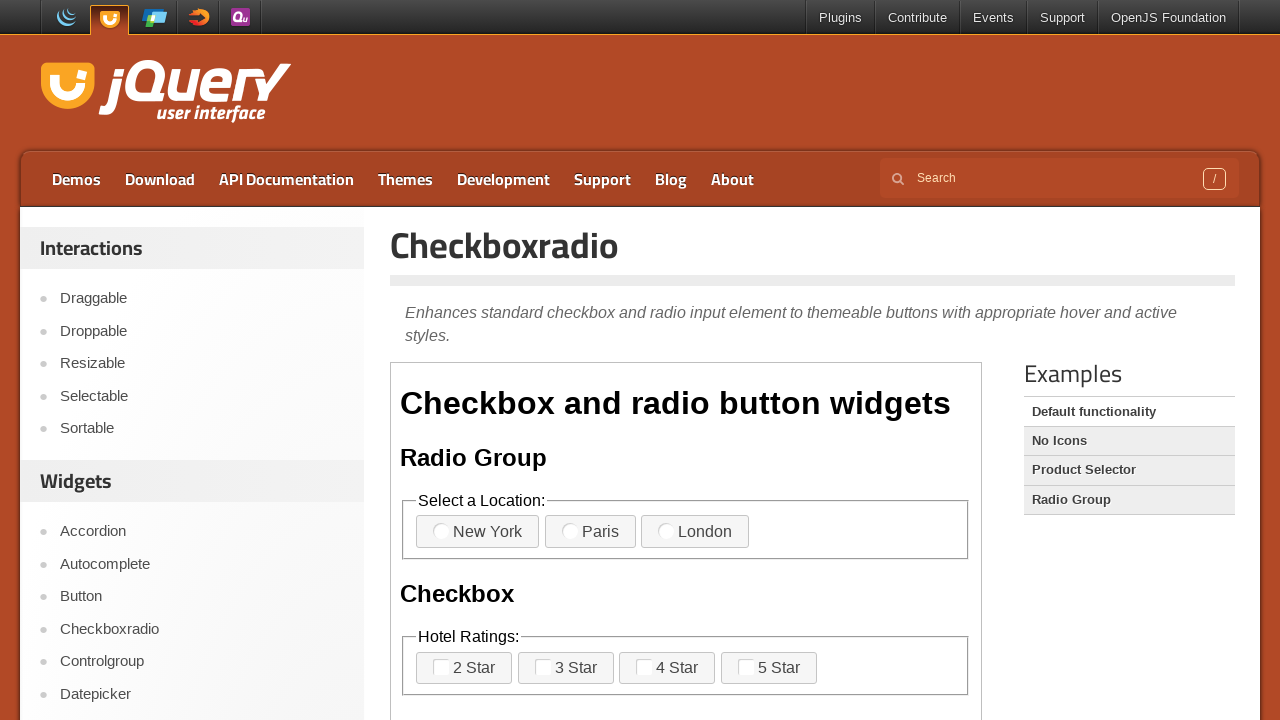

Clicked on radio button option 3 at (695, 532) on iframe.demo-frame >> internal:control=enter-frame >> label[for='radio-3']
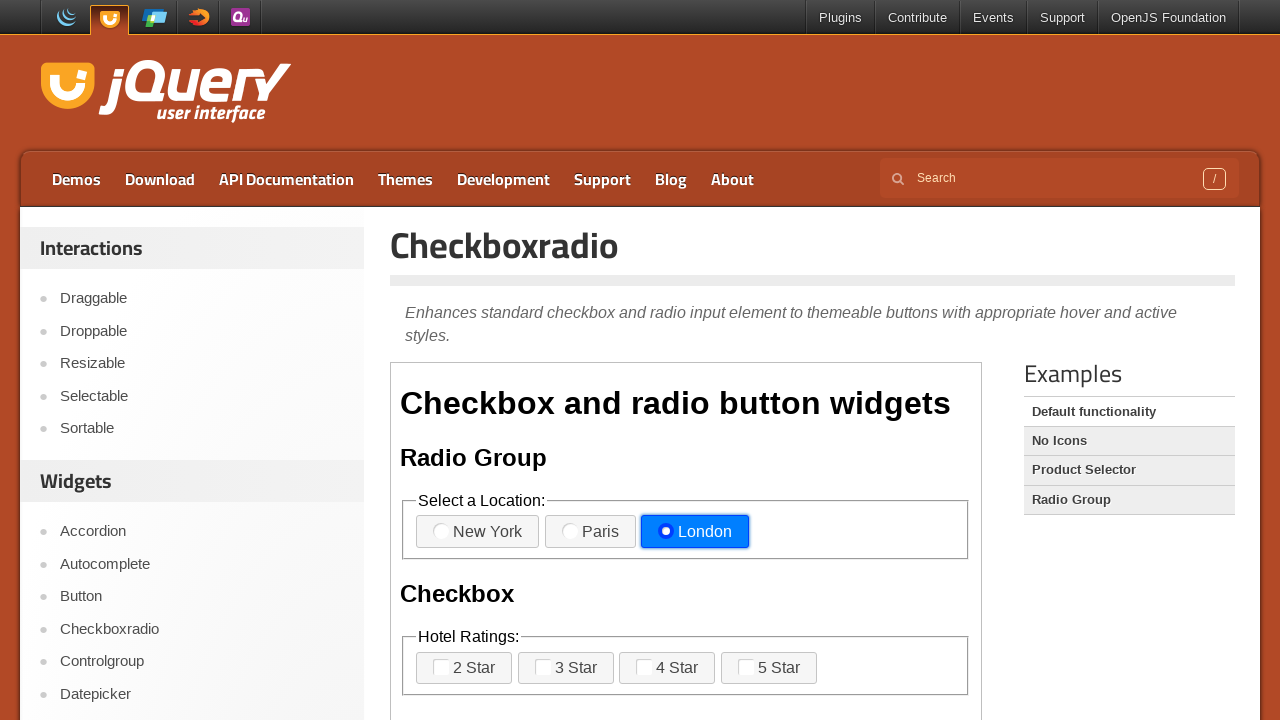

Scrolled down the page by 2000 pixels
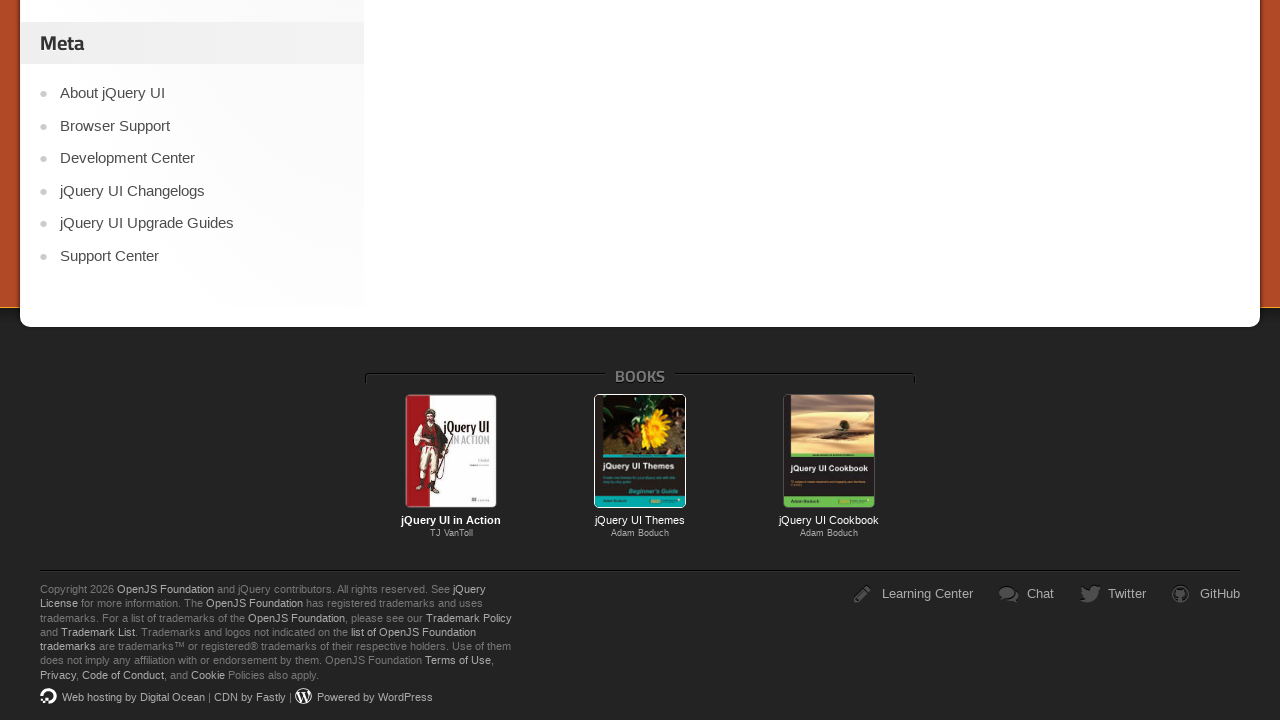

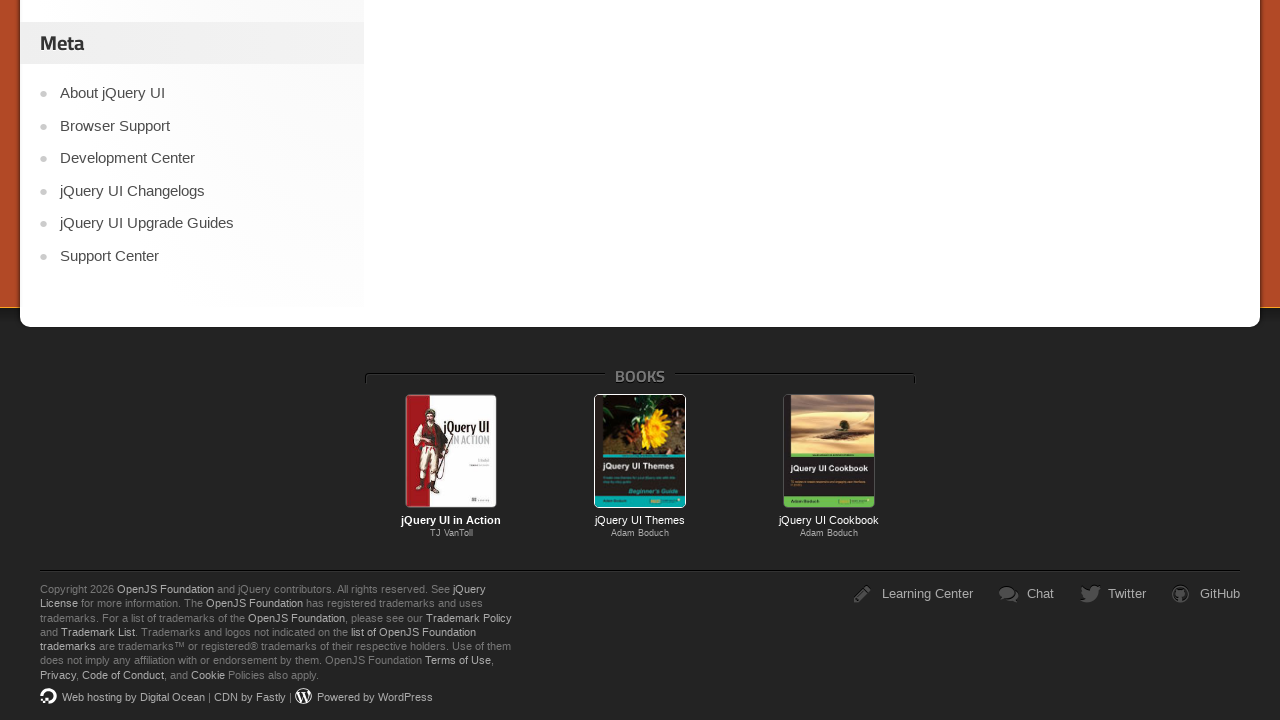